Verifies the page title of the IDFC FIRST Bank FASTag login page

Starting URL: https://dev.ffetoll.idfcfirstbank.com/login

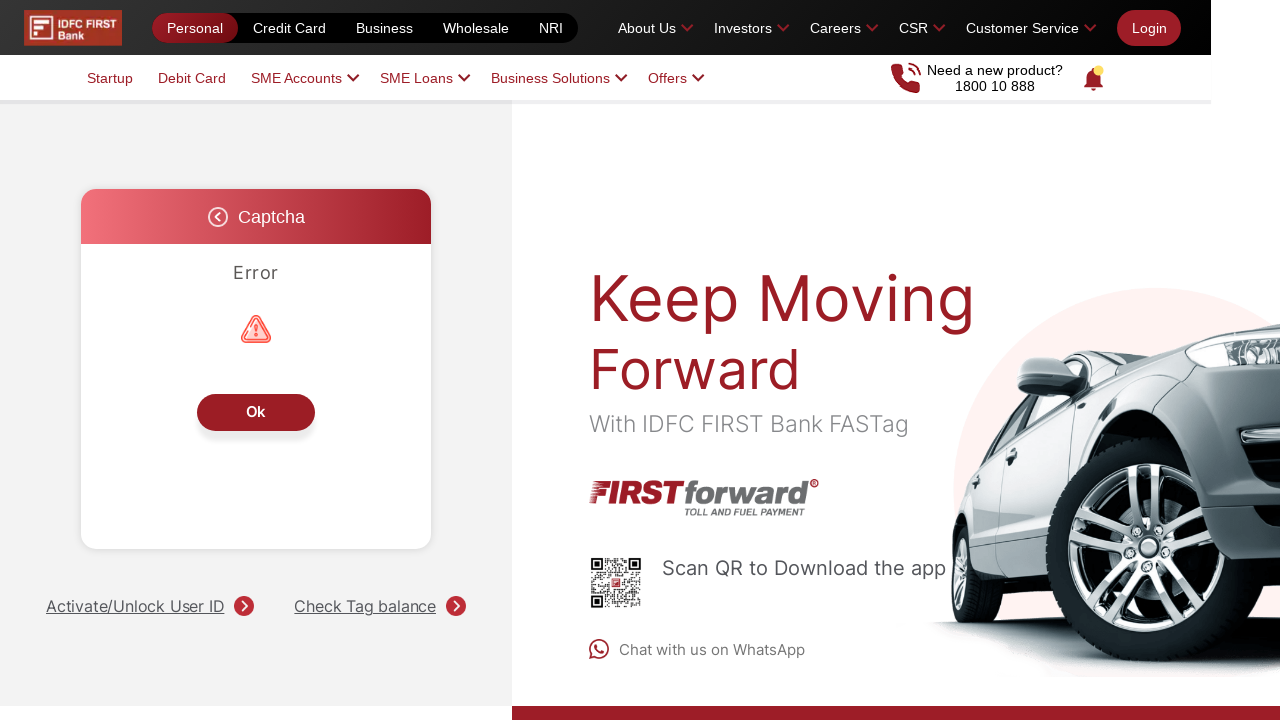

Navigated to IDFC FIRST Bank FASTag login page
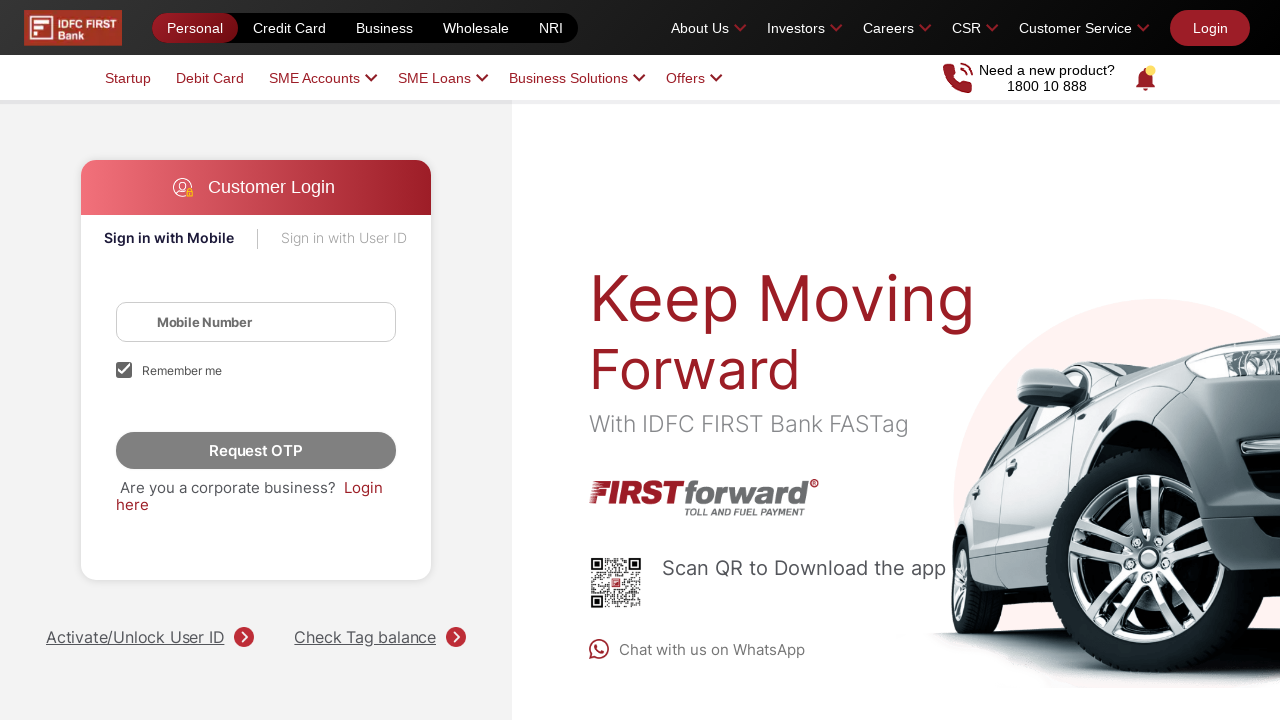

Retrieved page title
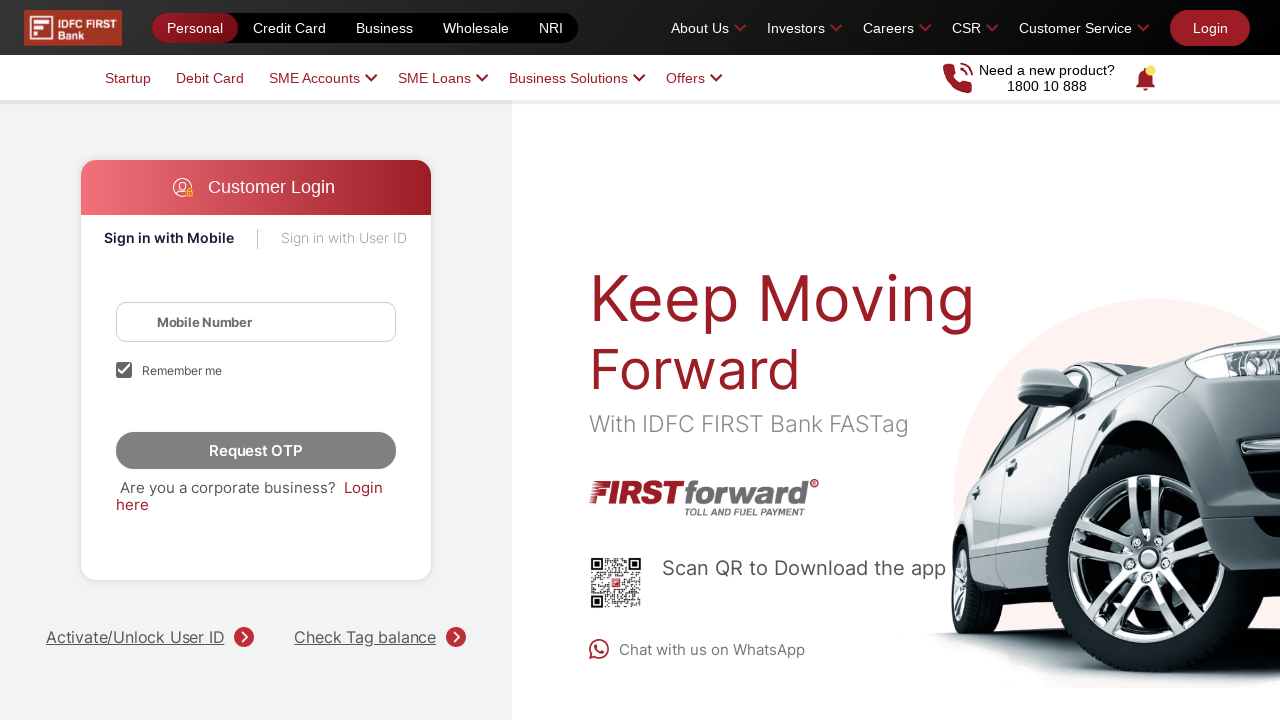

Verified page title is 'IDFC FIRST Bank FASTag'
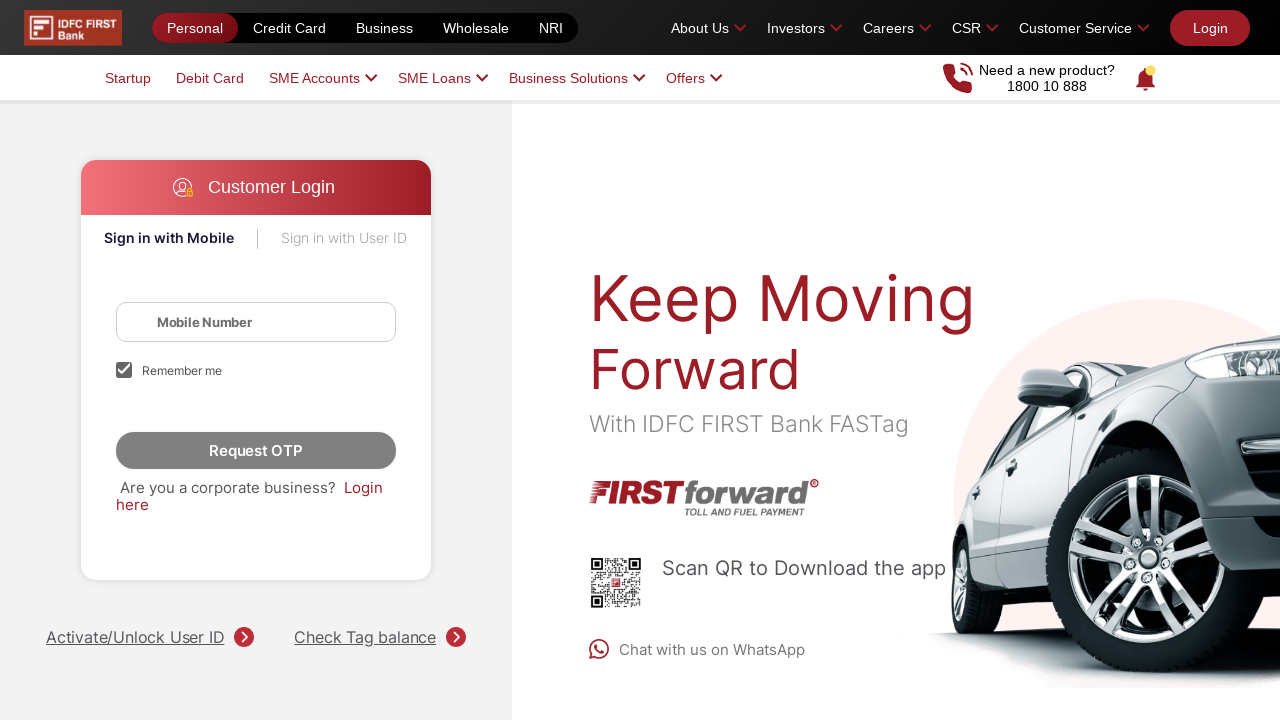

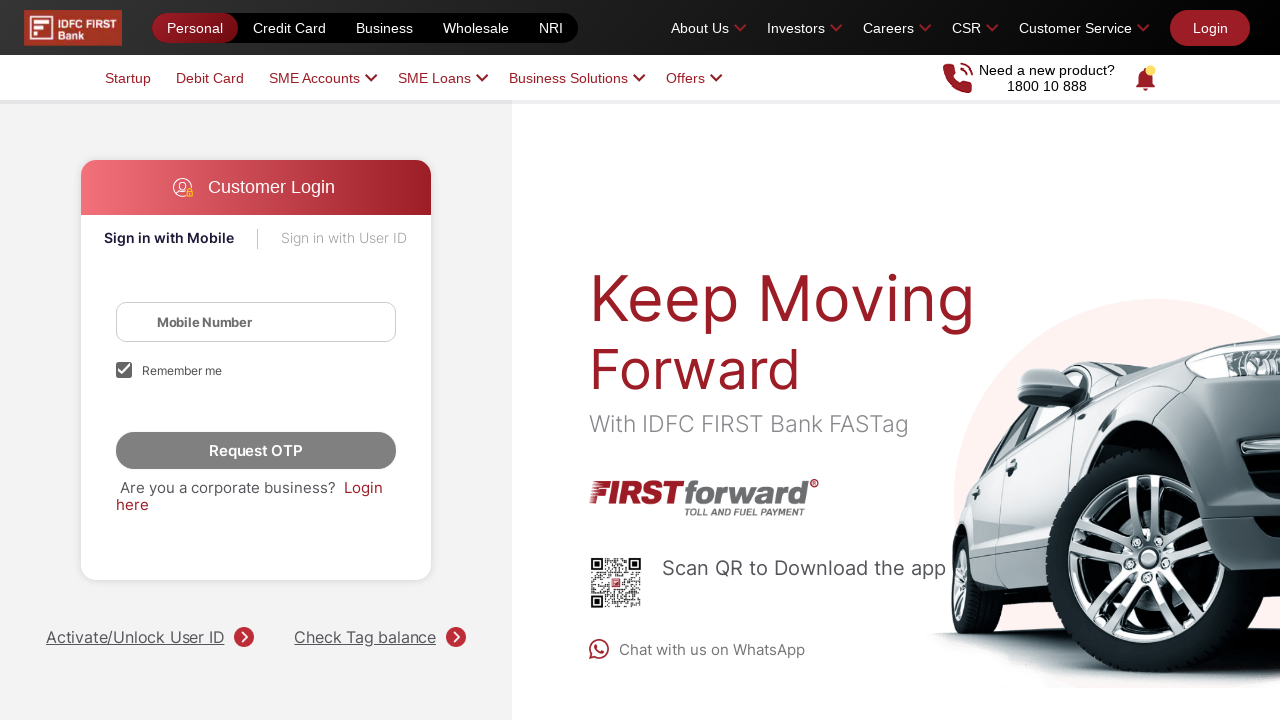